Tests the practice form submission on demoqa.com by filling in personal information fields (first name, last name, email, gender, phone number) and submitting the form, then verifying submission was successful.

Starting URL: https://demoqa.com/forms

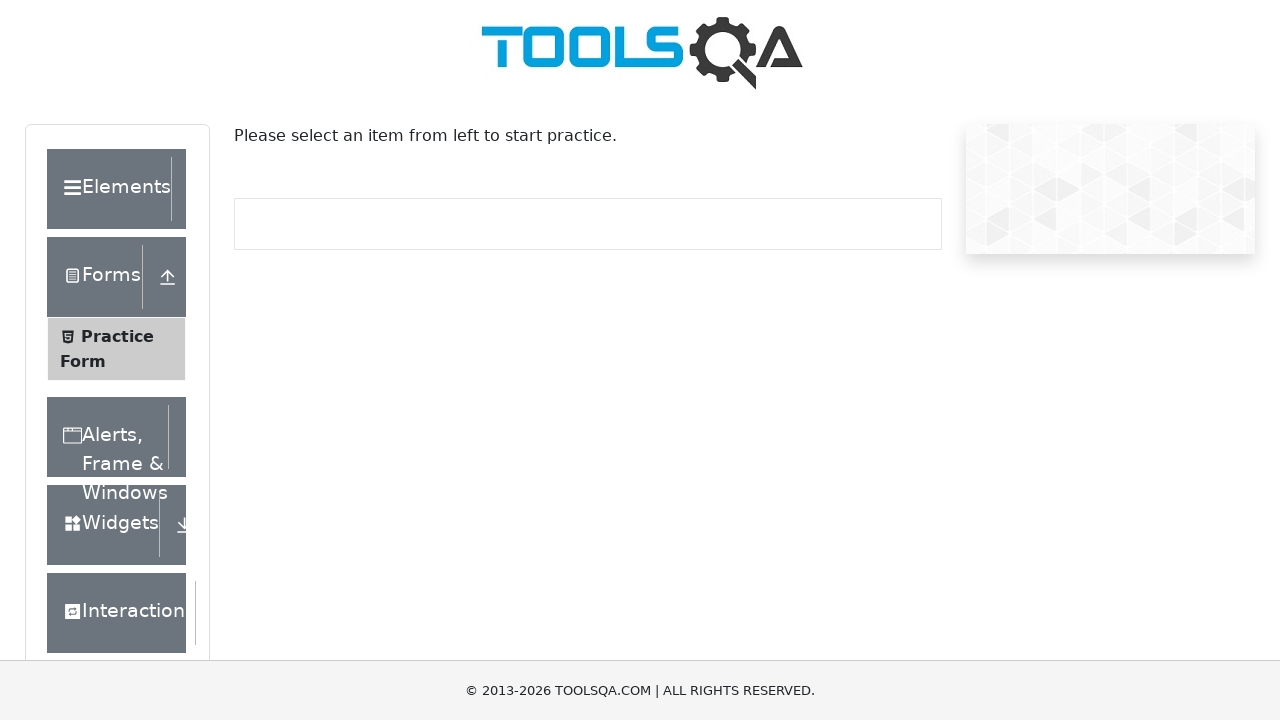

Clicked on Practice Form link to navigate to the form at (117, 336) on text=Practice Form
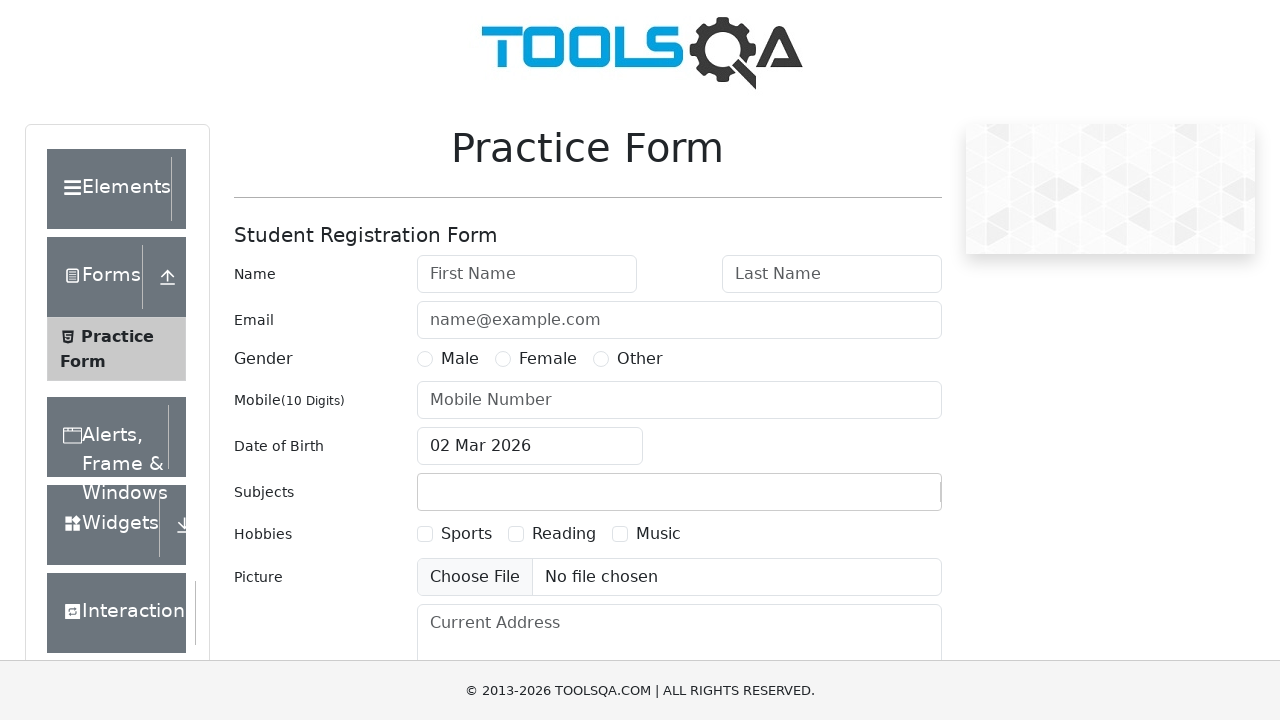

Form loaded and first name field is visible
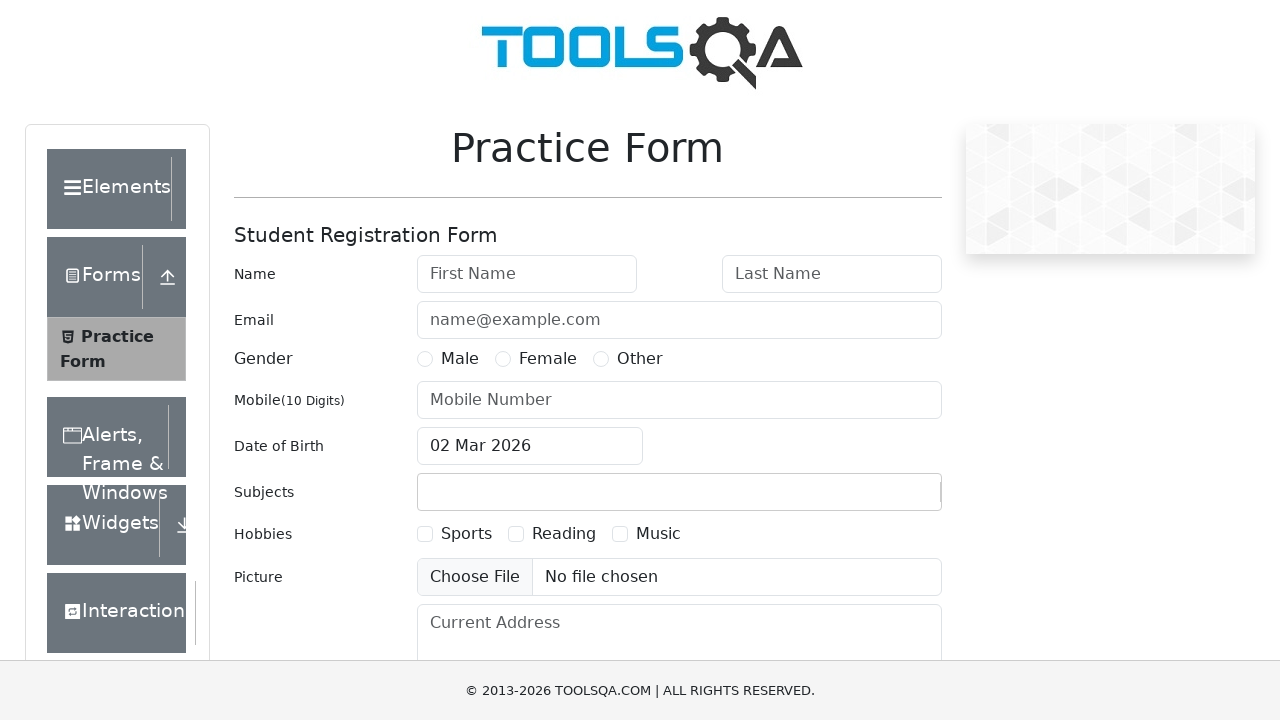

Filled in first name field with 'John' on #firstName
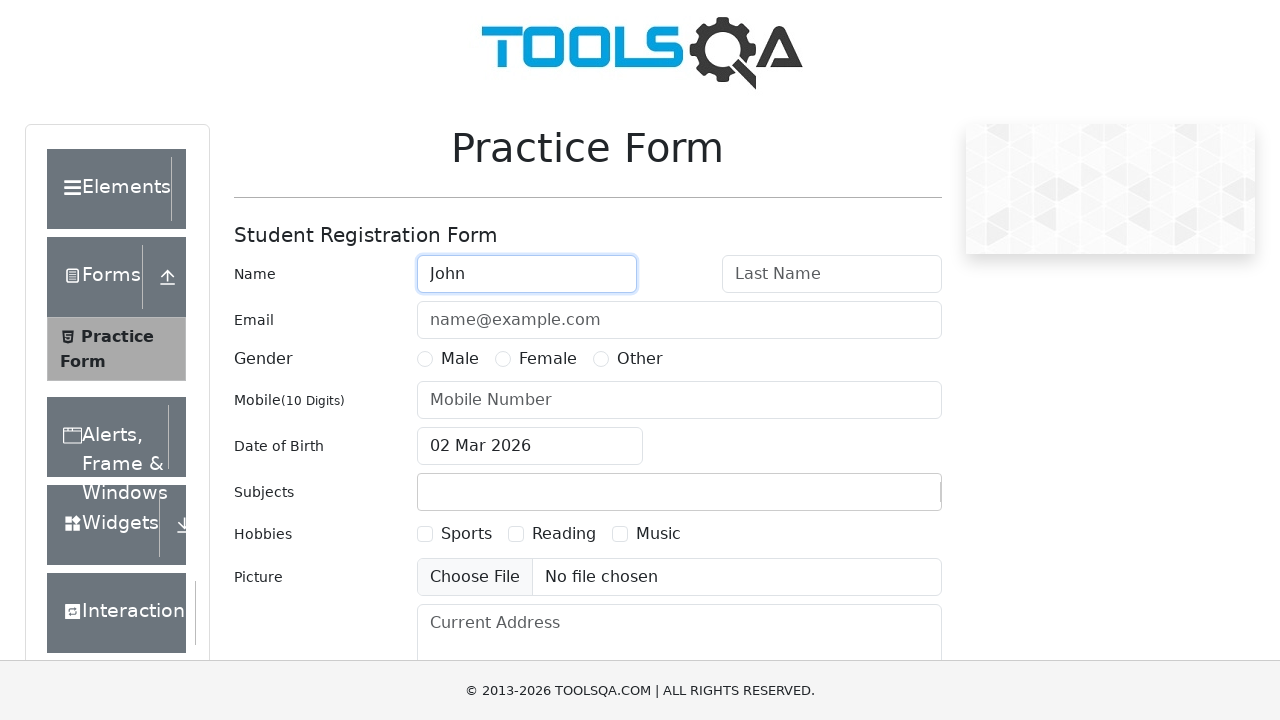

Filled in last name field with 'Doe' on #lastName
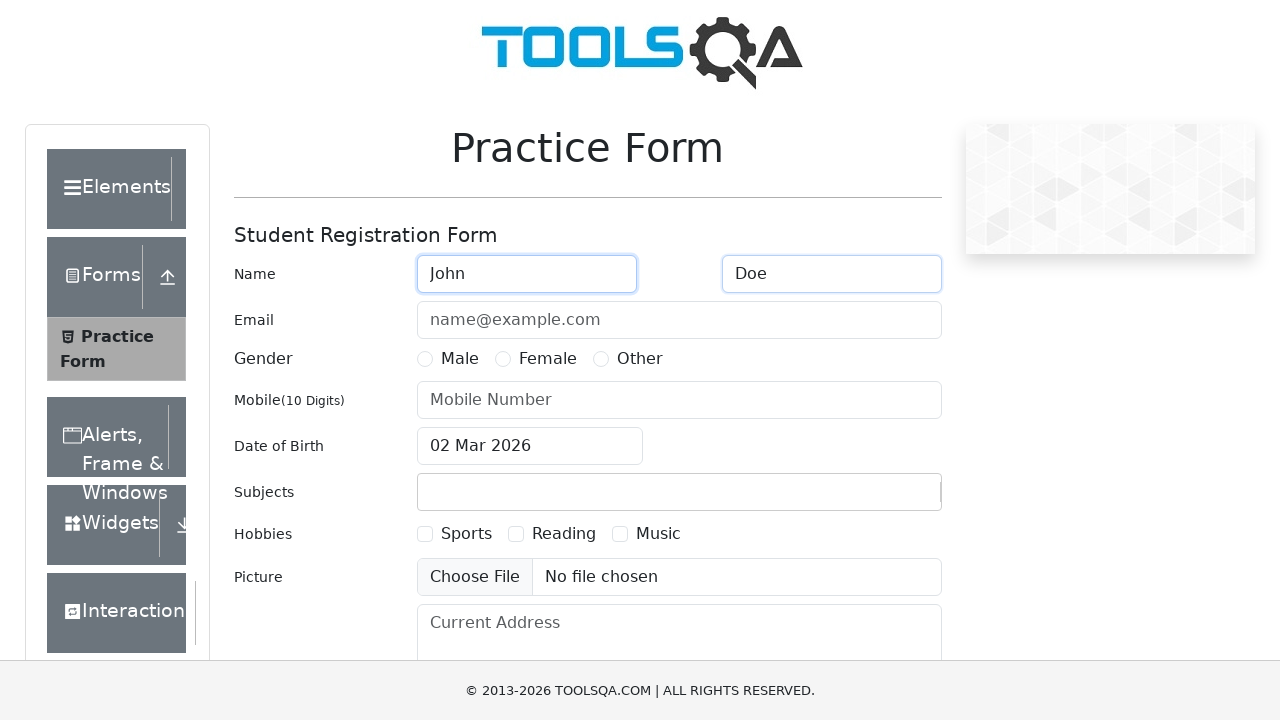

Filled in email field with 'johndoe@example.com' on #userEmail
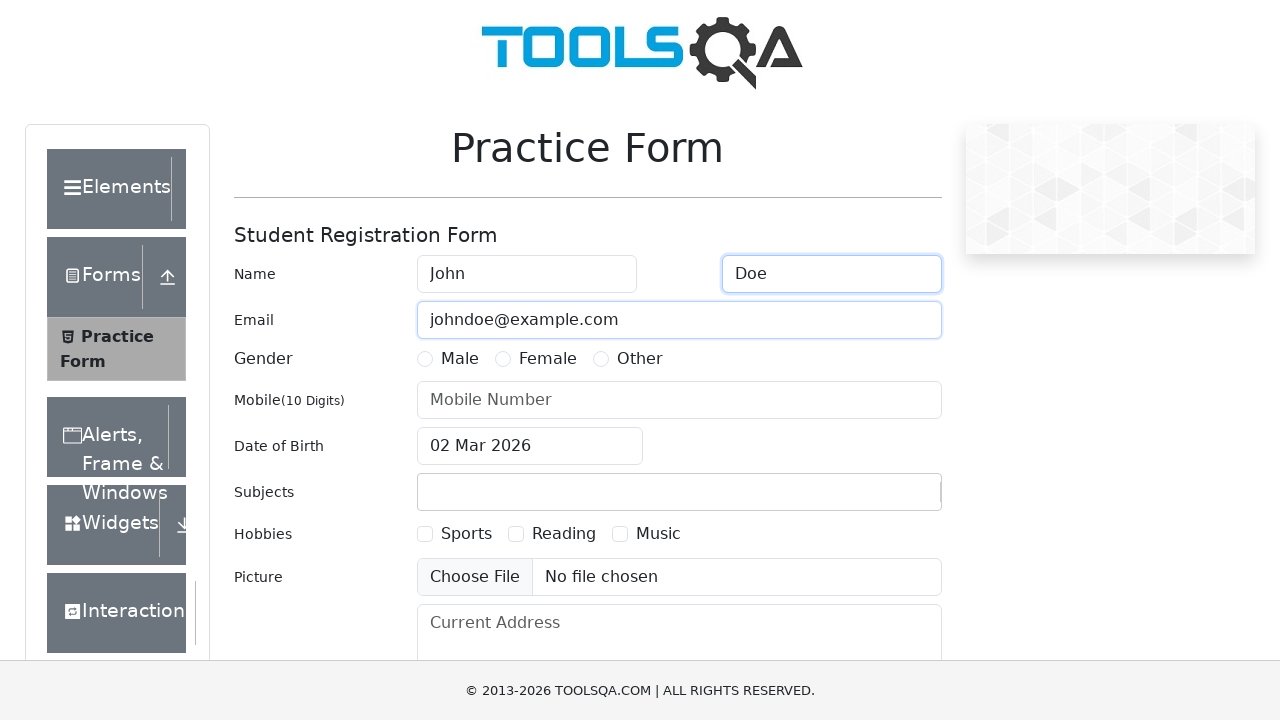

Selected Male gender option at (460, 359) on label[for='gender-radio-1']
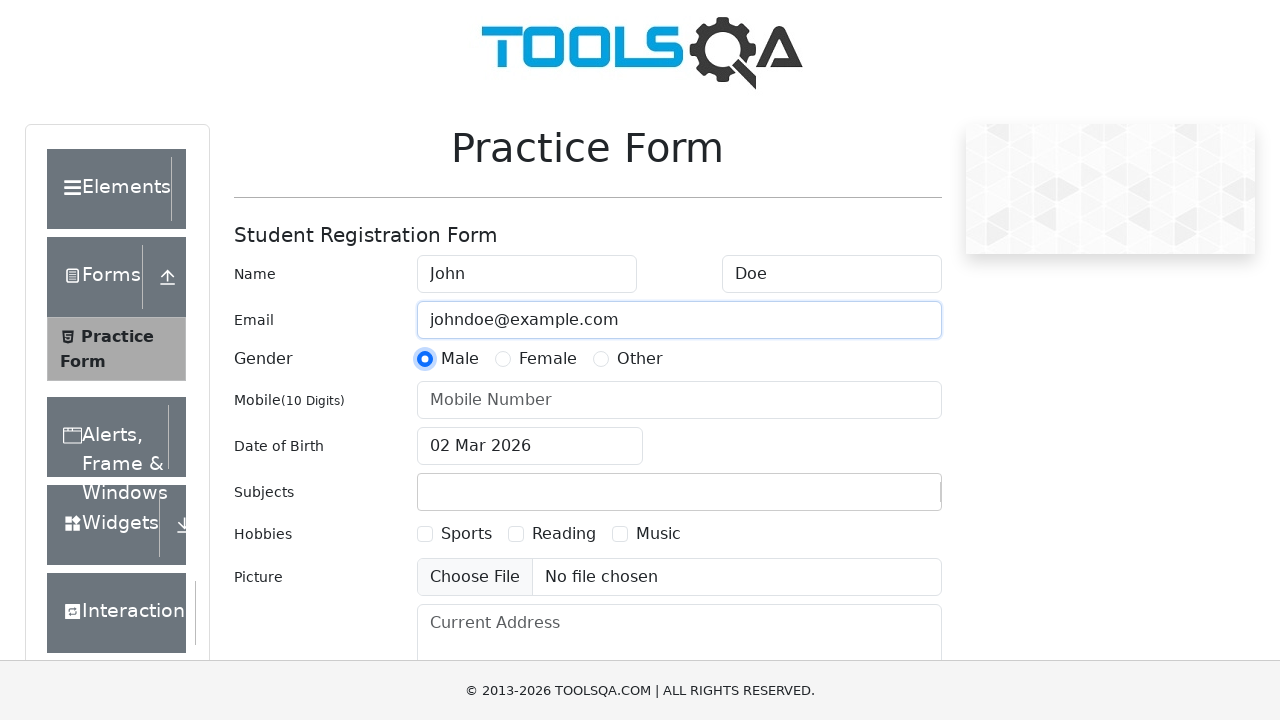

Filled in mobile number field with '1234567890' on #userNumber
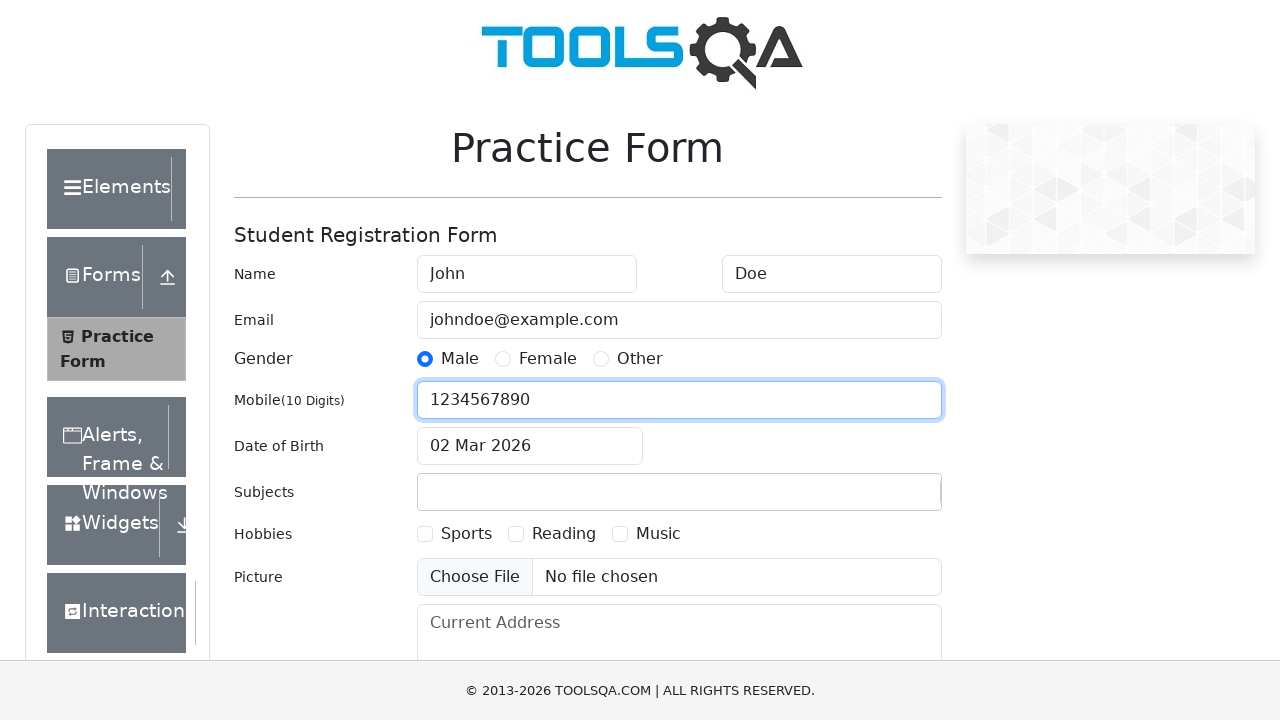

Clicked submit button to submit the form at (885, 499) on #submit
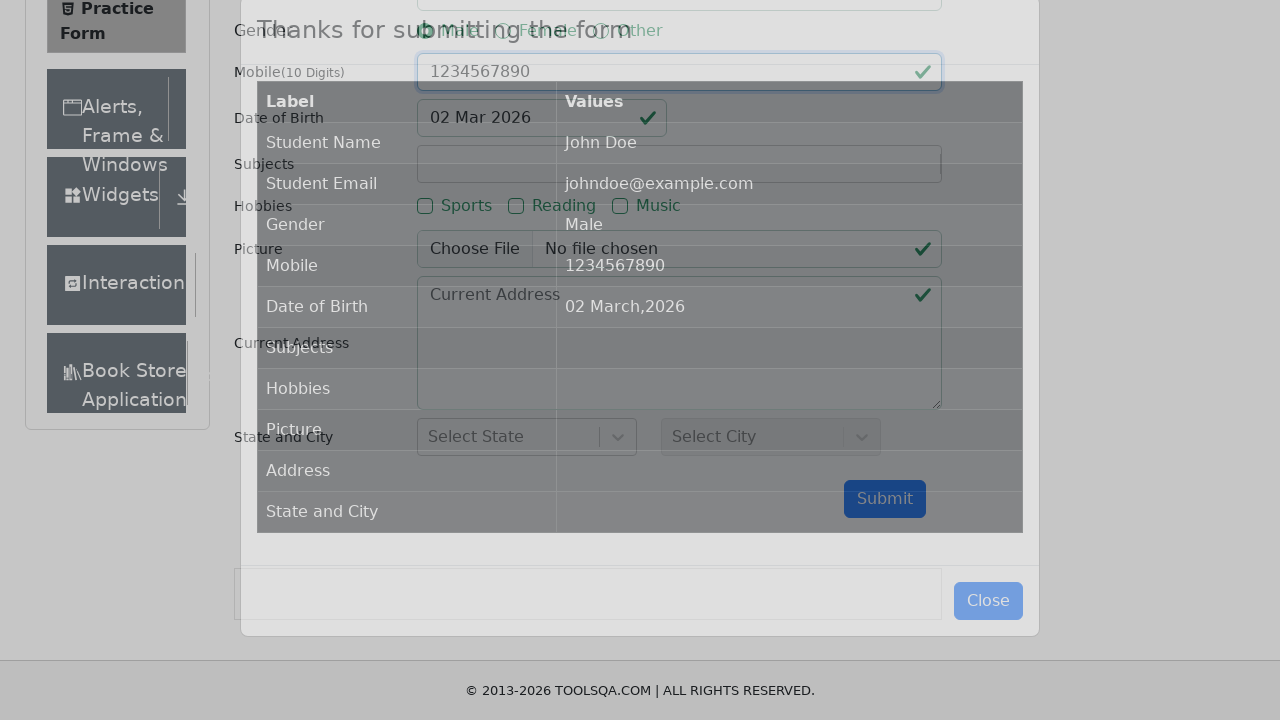

Form submission successful - confirmation modal appeared
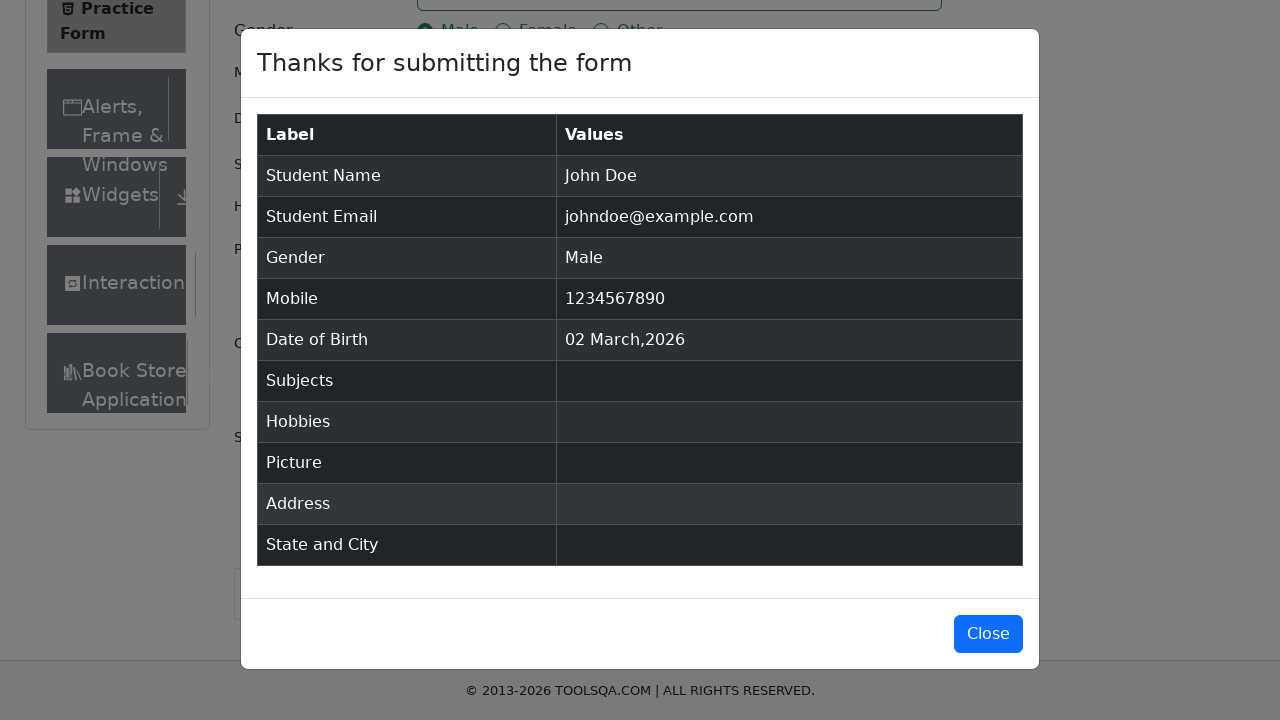

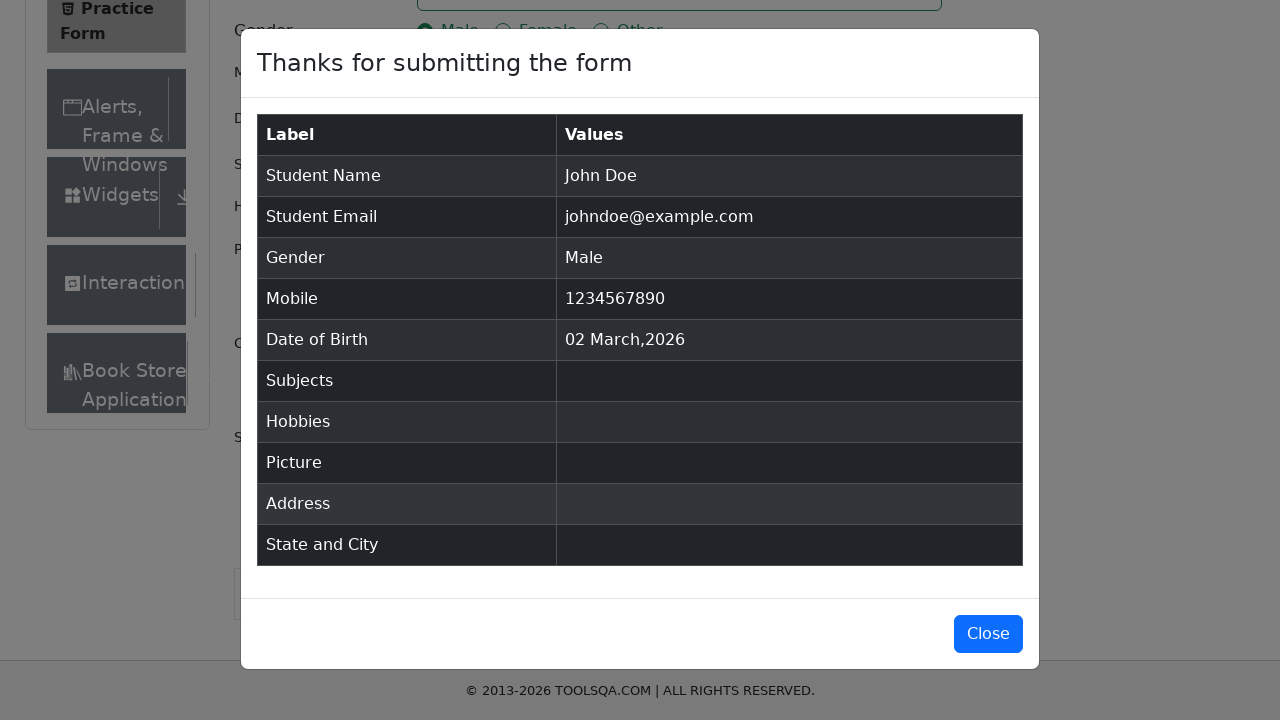